Tests closing a modal/entry advertisement popup by clicking on the modal footer

Starting URL: https://the-internet.herokuapp.com/entry_ad

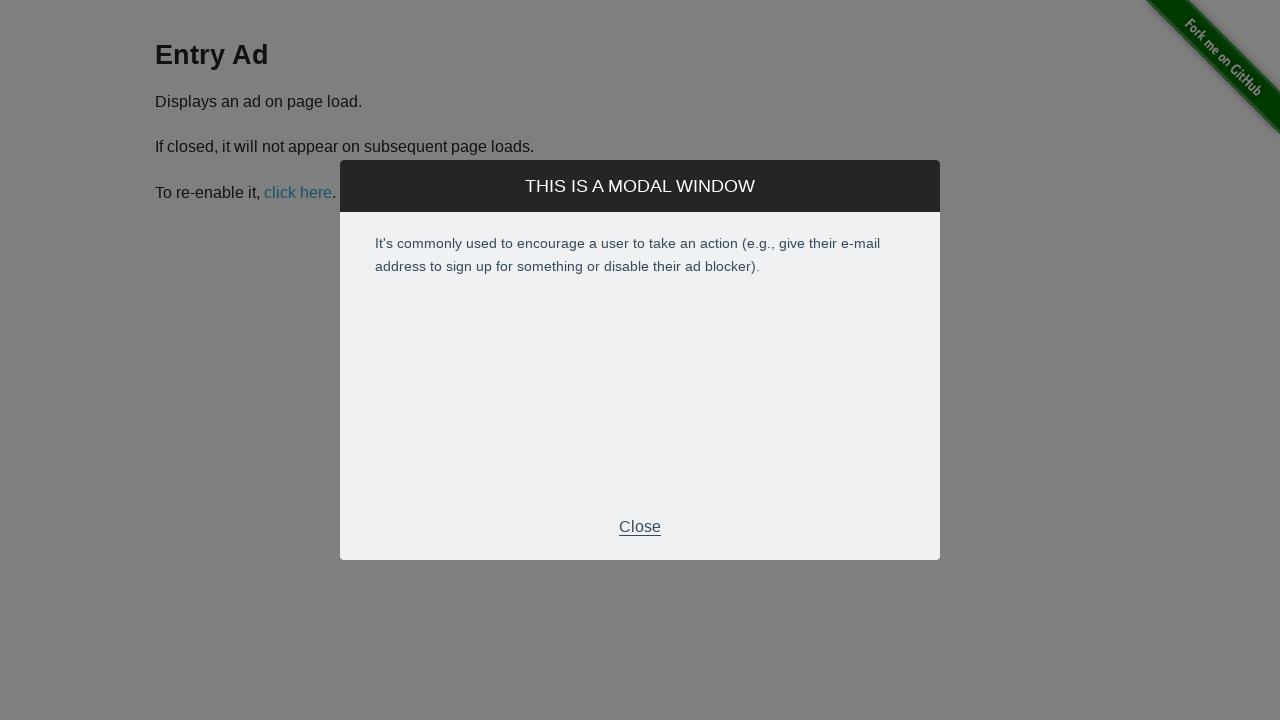

Entry advertisement modal appeared
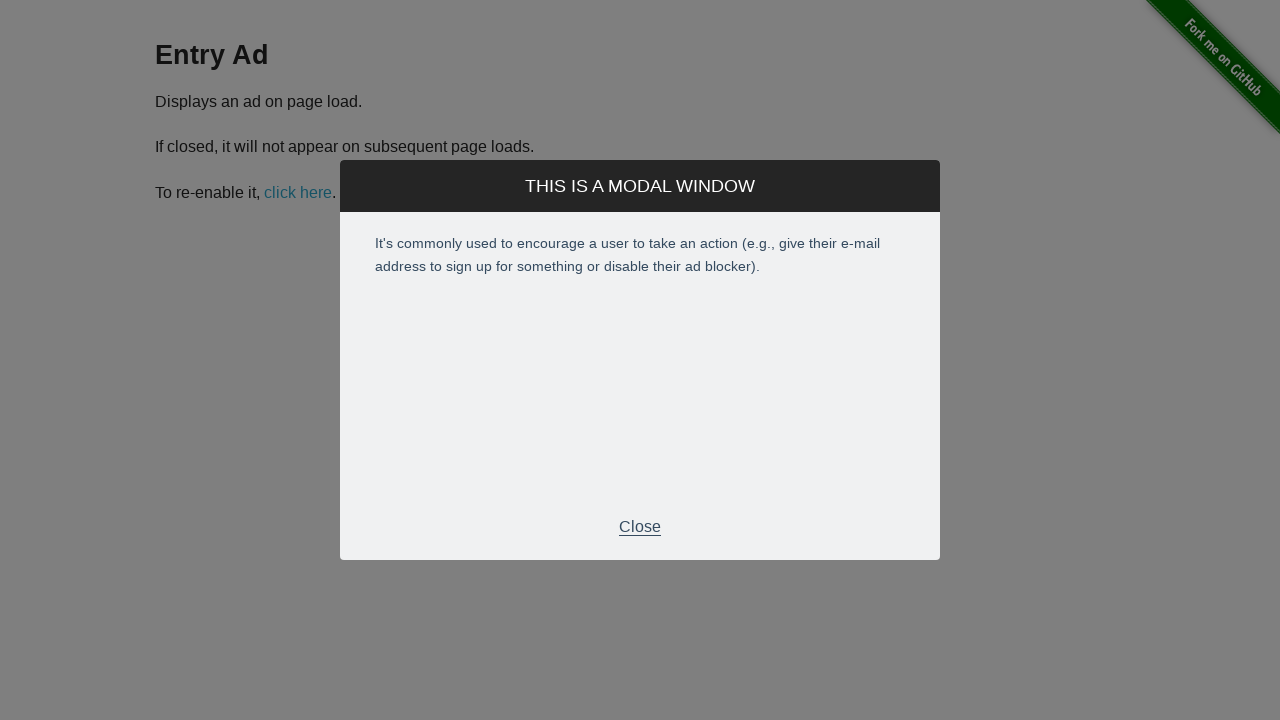

Clicked modal footer to close the entry advertisement popup at (640, 527) on div.modal-footer
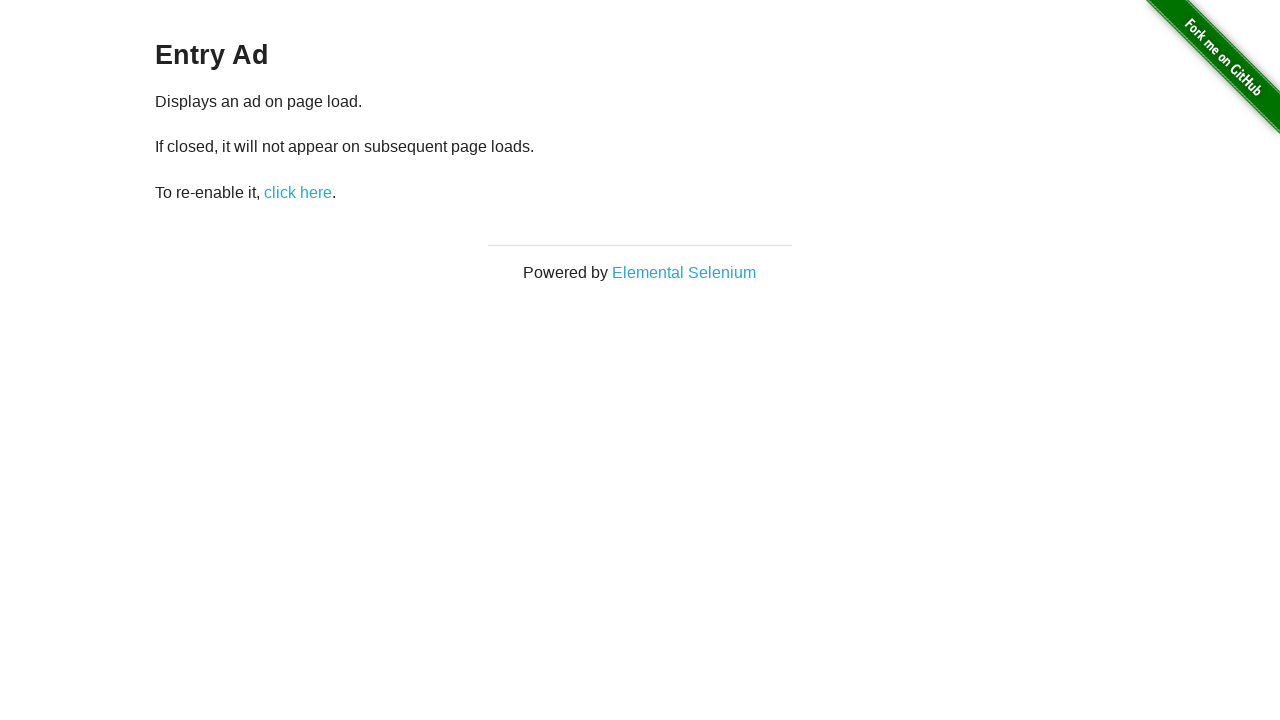

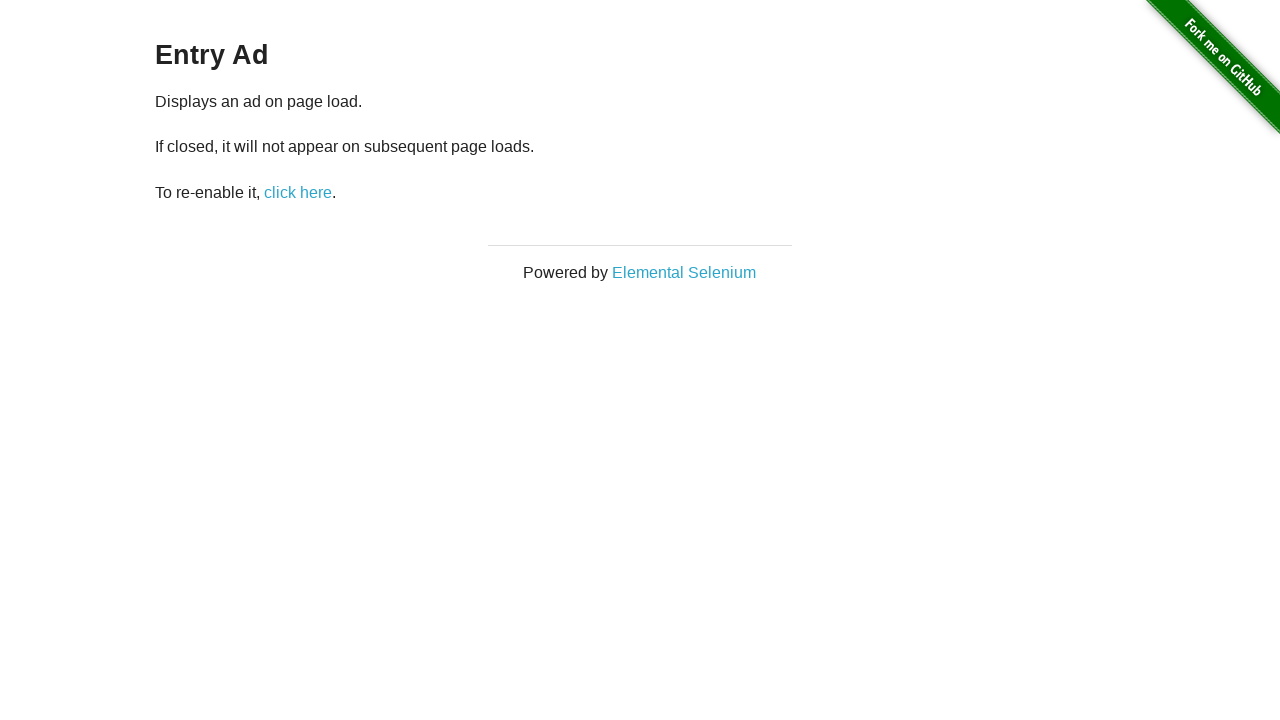